Tests HTML5 form validation by submitting empty fields and entering invalid email formats

Starting URL: https://automationfc.github.io/html5/index.html

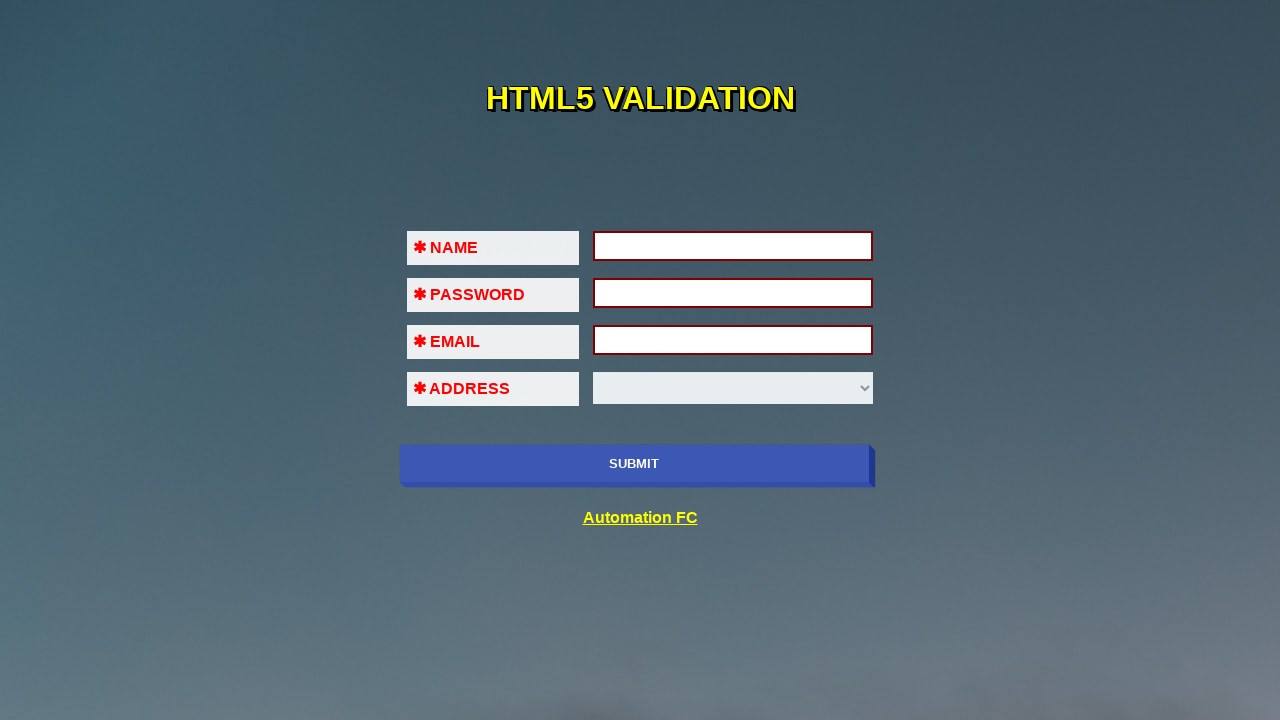

Clicked submit button without filling any fields to test HTML5 validation at (634, 464) on input[name='submit-btn']
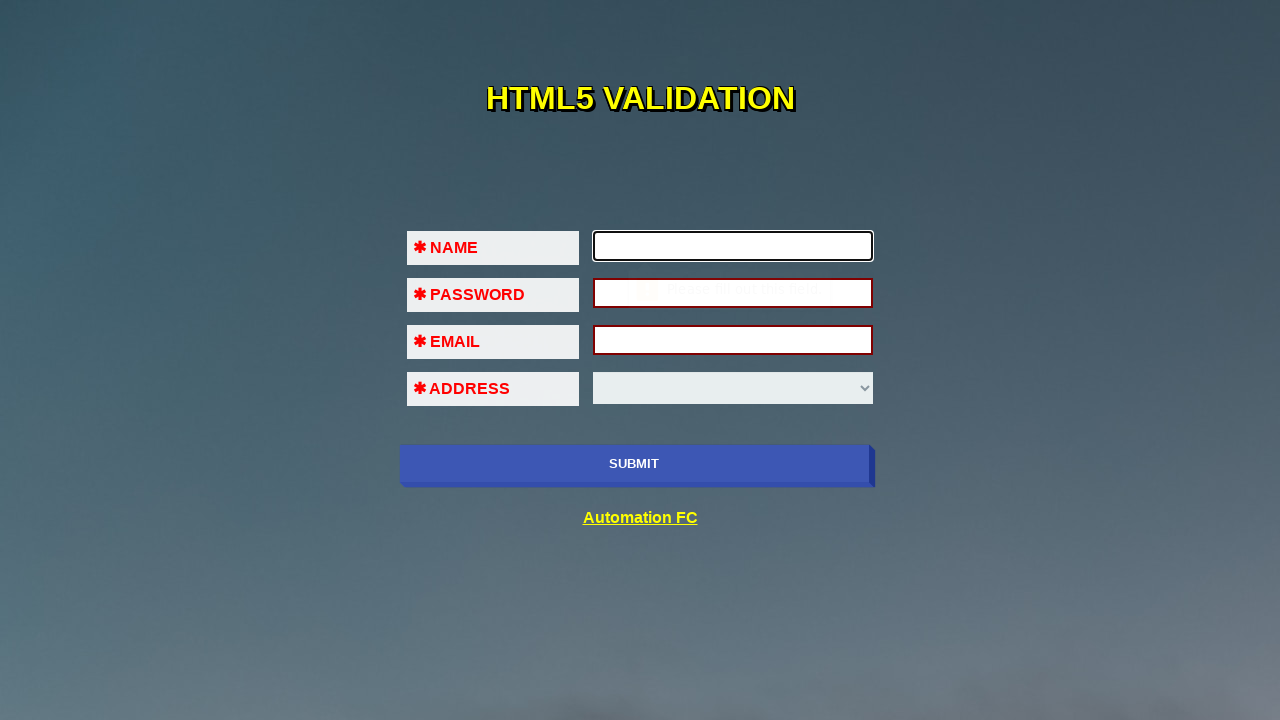

Filled name field with 'Nguyen Danh' on input[name='fname']
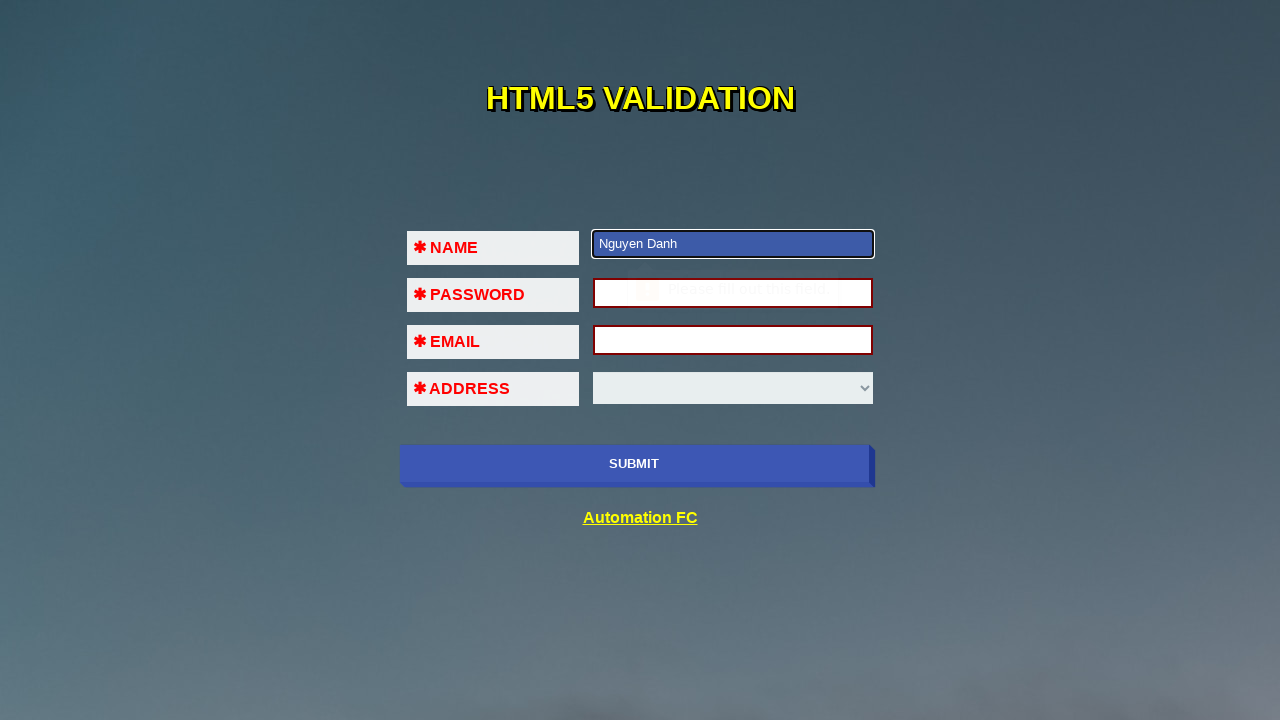

Clicked submit button after entering name at (634, 464) on input[name='submit-btn']
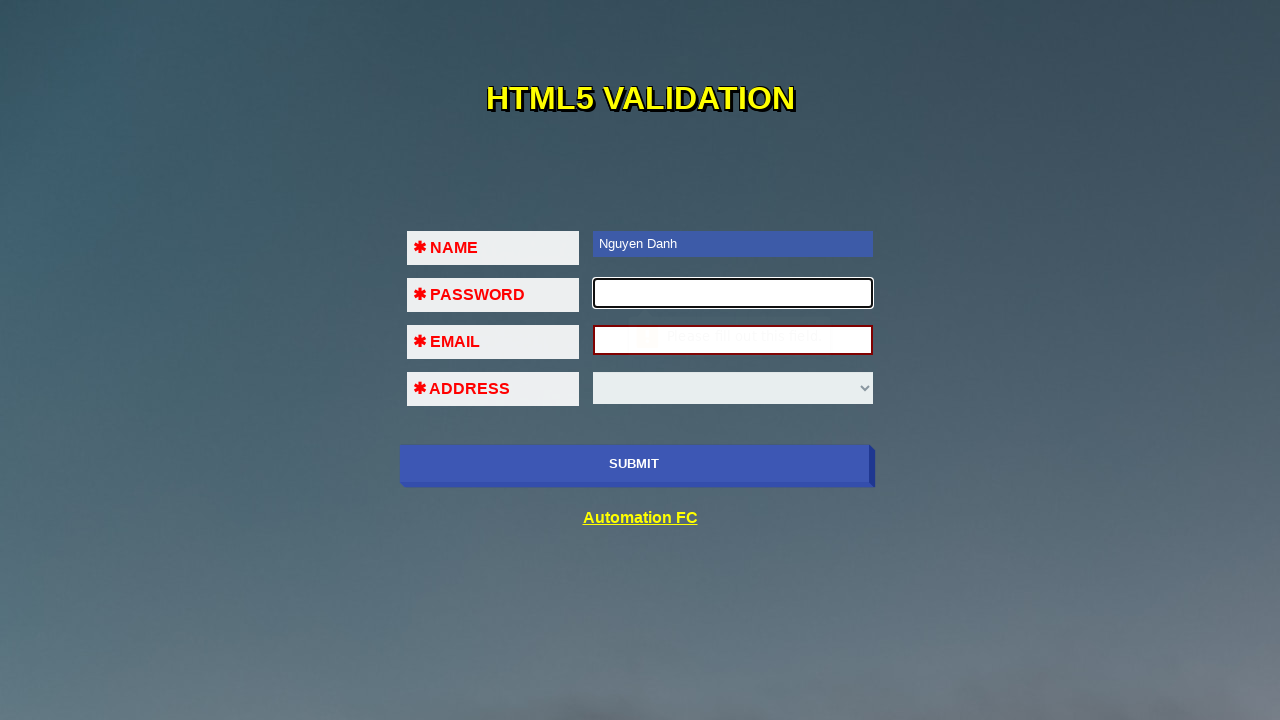

Filled password field with '123456' on input[name='pass']
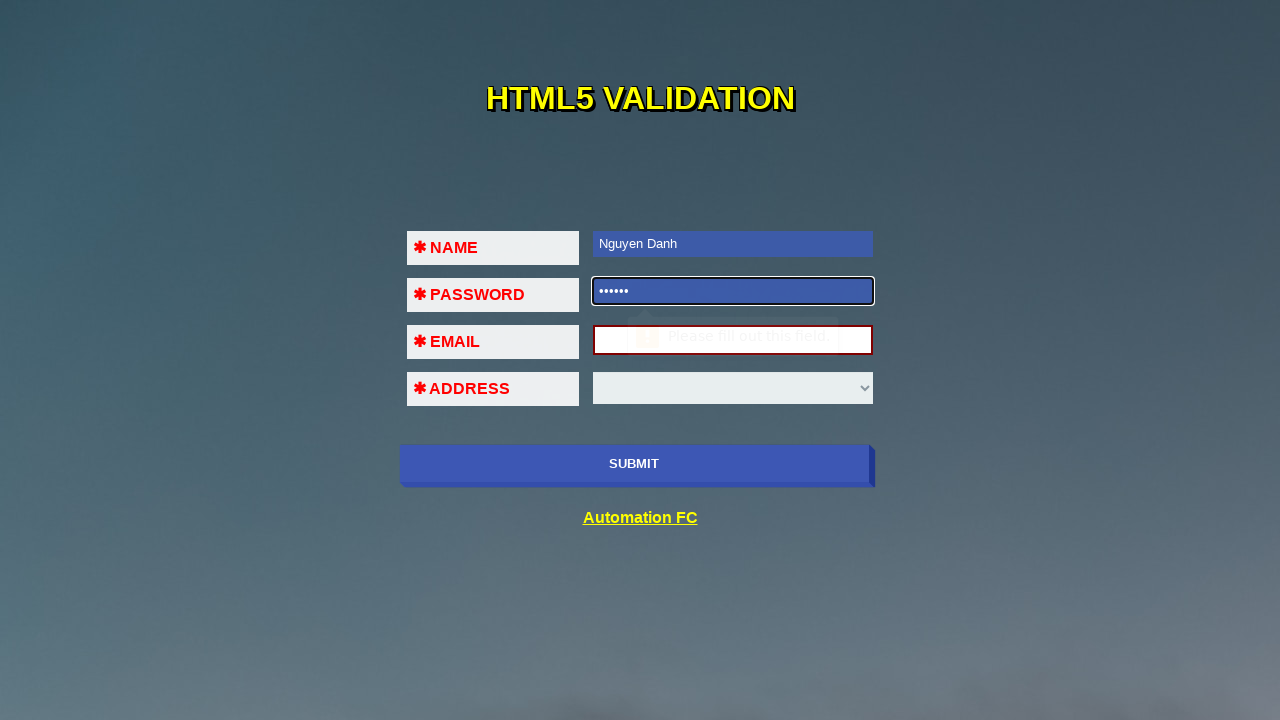

Clicked submit button after entering password at (634, 464) on input[name='submit-btn']
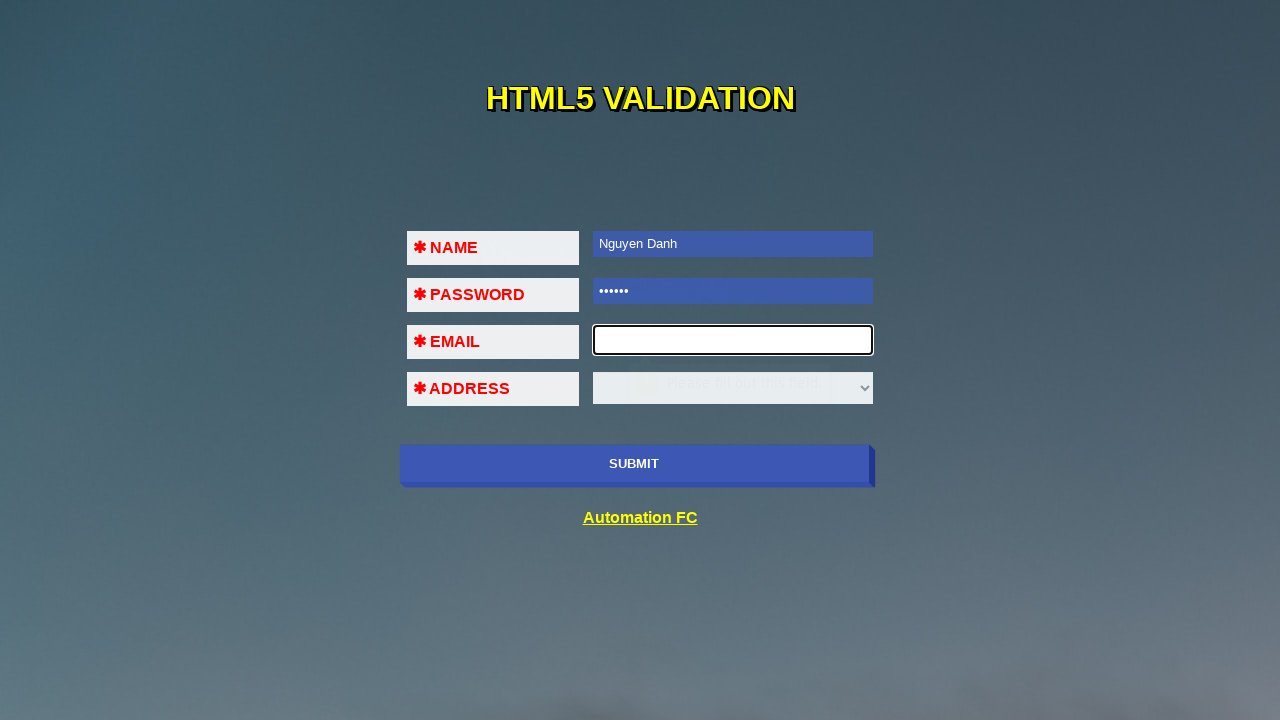

Entered invalid email format '123!@#$' to test validation on input[name='em']
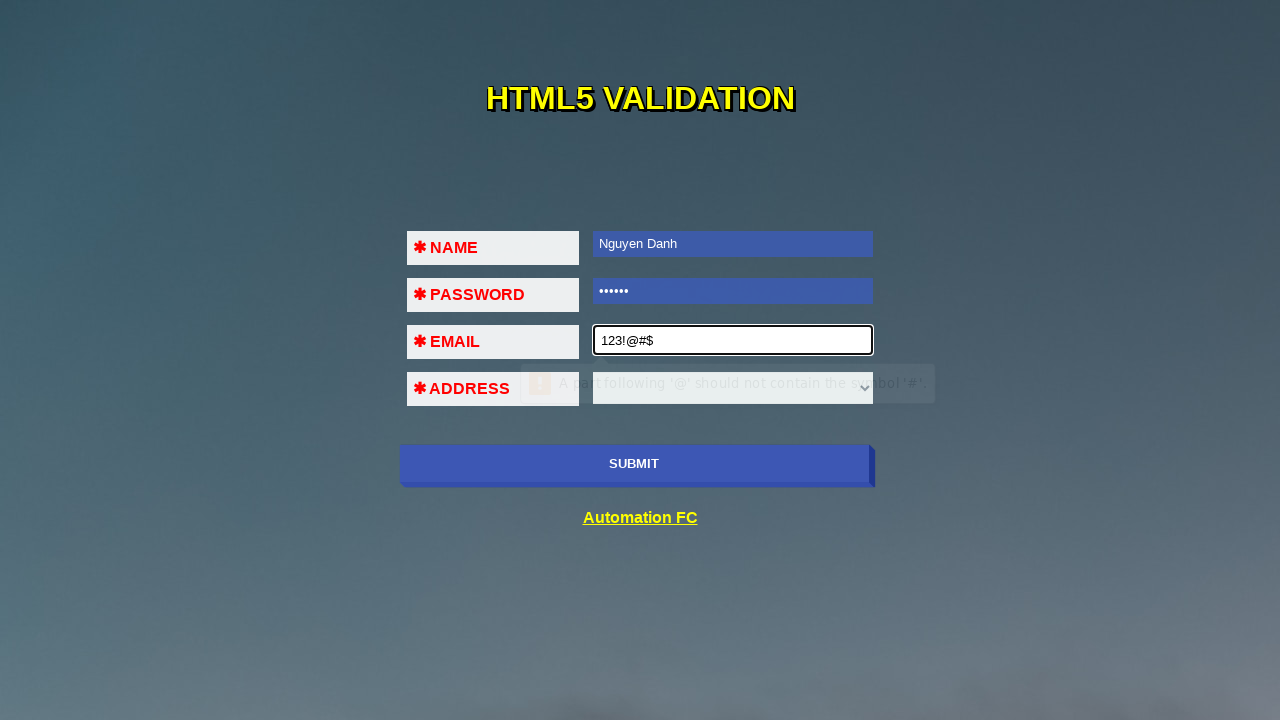

Clicked submit button with invalid email format '123!@#$' at (634, 464) on input[name='submit-btn']
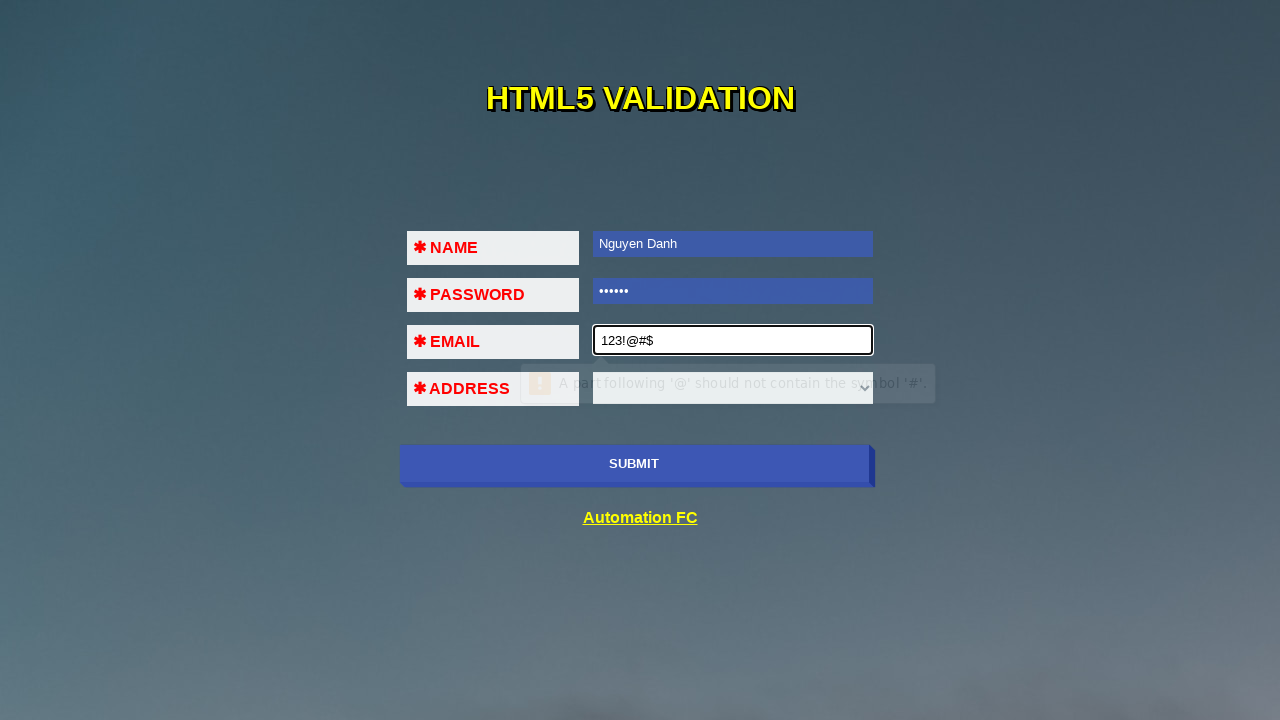

Entered another invalid email format '123@456' on input[name='em']
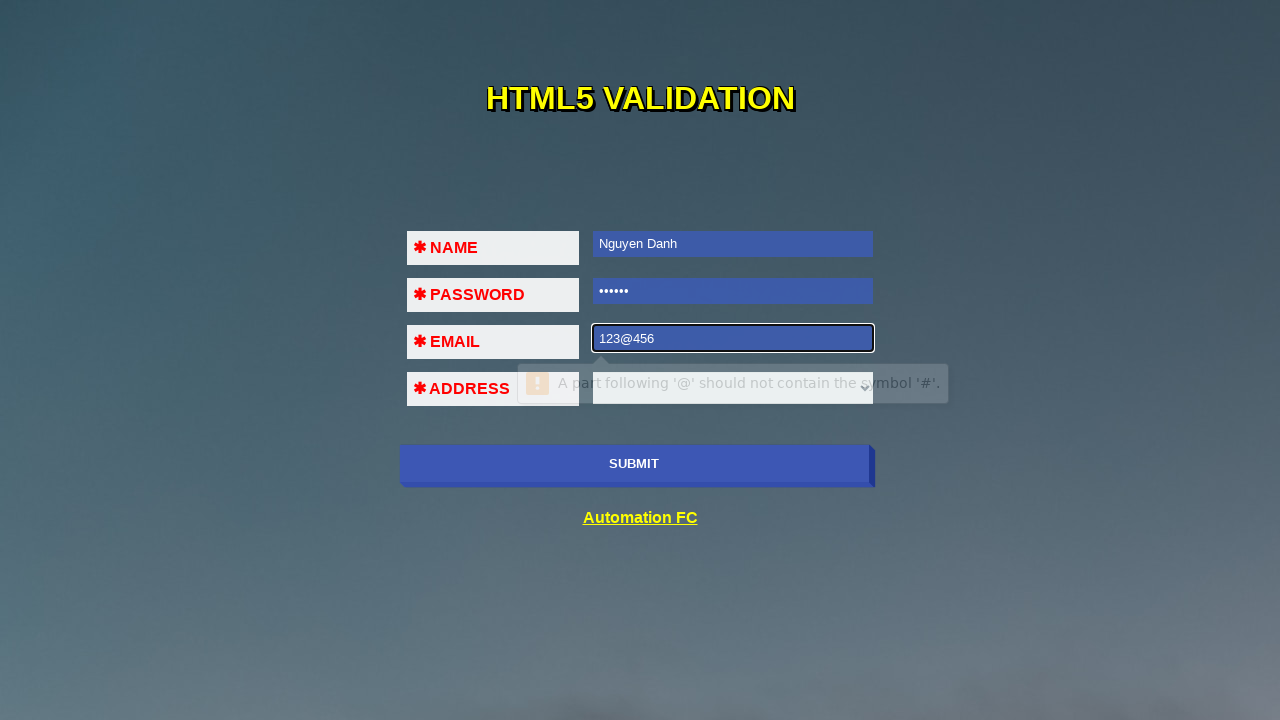

Clicked submit button with invalid email format '123@456' at (634, 464) on input[name='submit-btn']
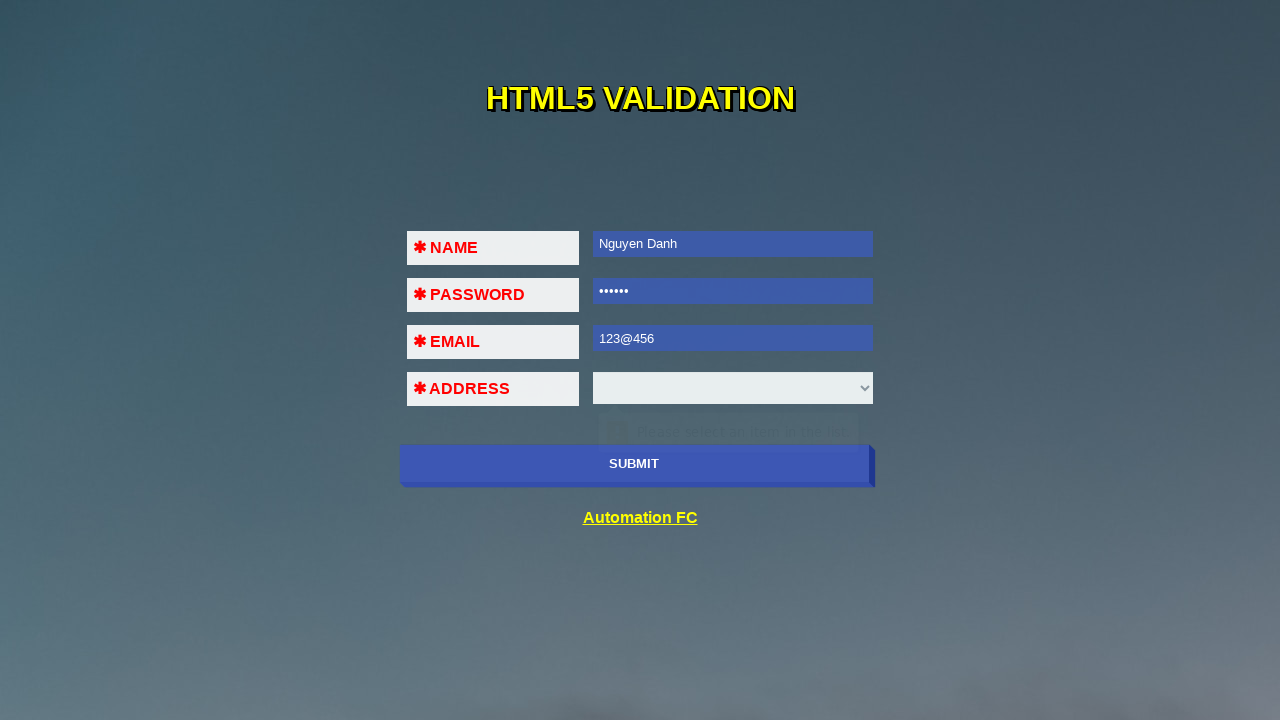

Entered valid email format 'nguyenvandanh@gmail.com' on input[name='em']
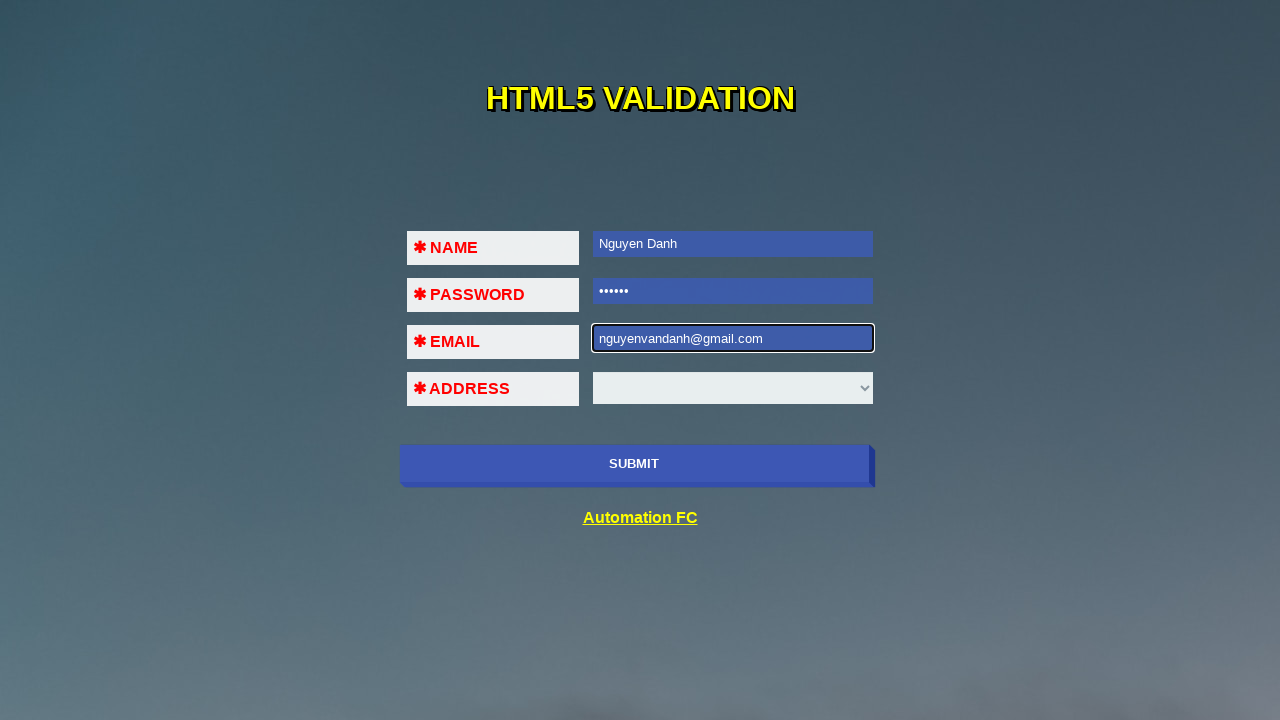

Clicked submit button to trigger address field validation with valid email at (634, 464) on input[name='submit-btn']
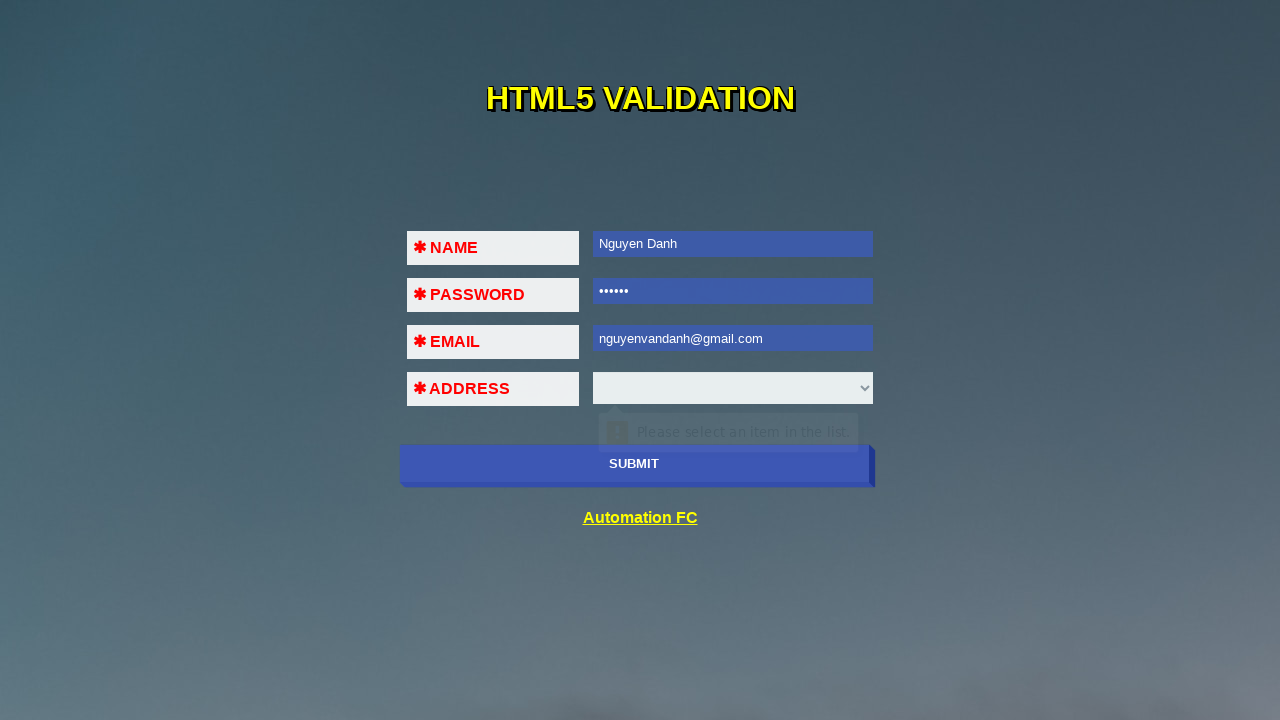

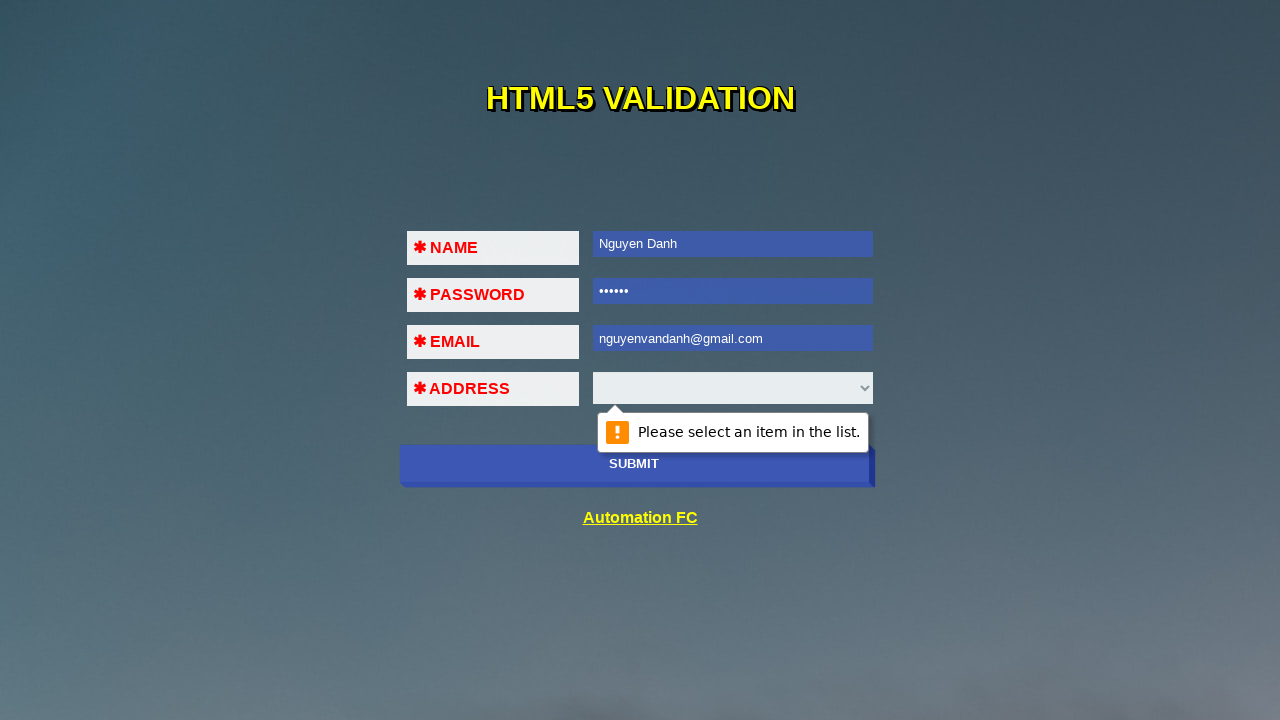